Tests registration form by filling three input fields and submitting the form to verify successful registration

Starting URL: http://suninjuly.github.io/registration1.html

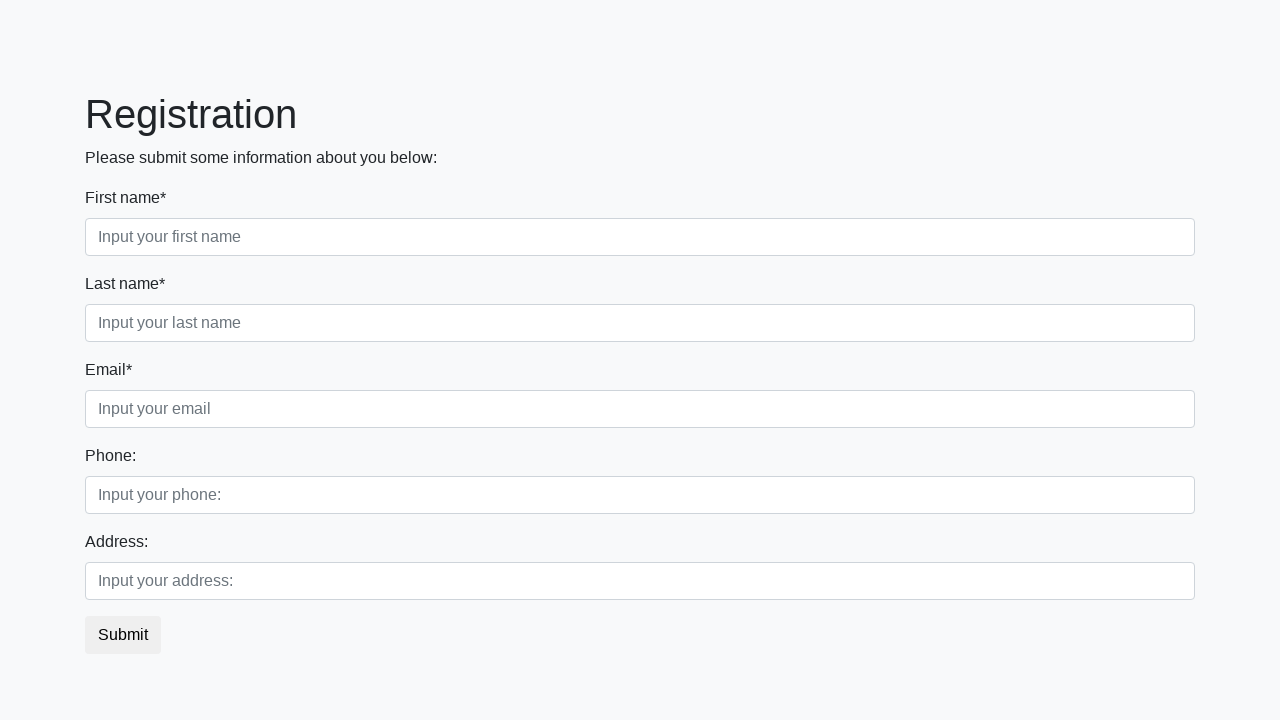

Filled first name field with 'Ivan' on .first_block input.form-control.first
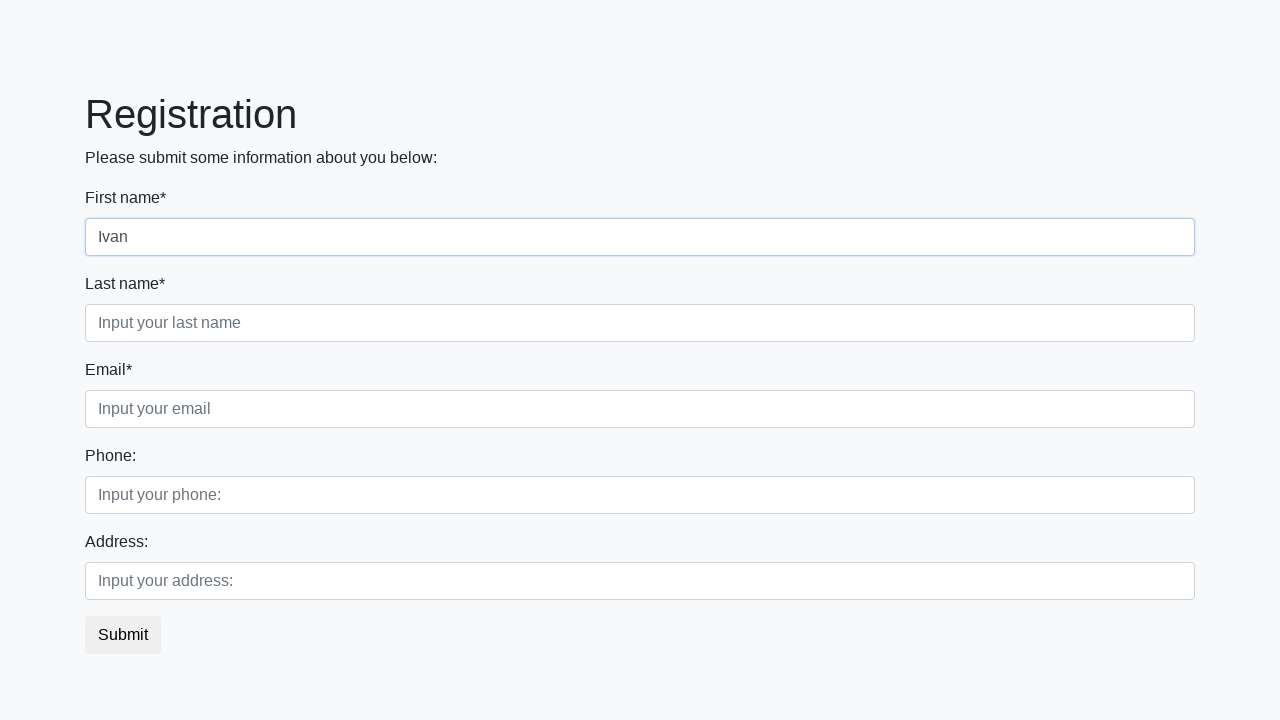

Filled last name field with 'Petrov' on .first_block input.form-control.second
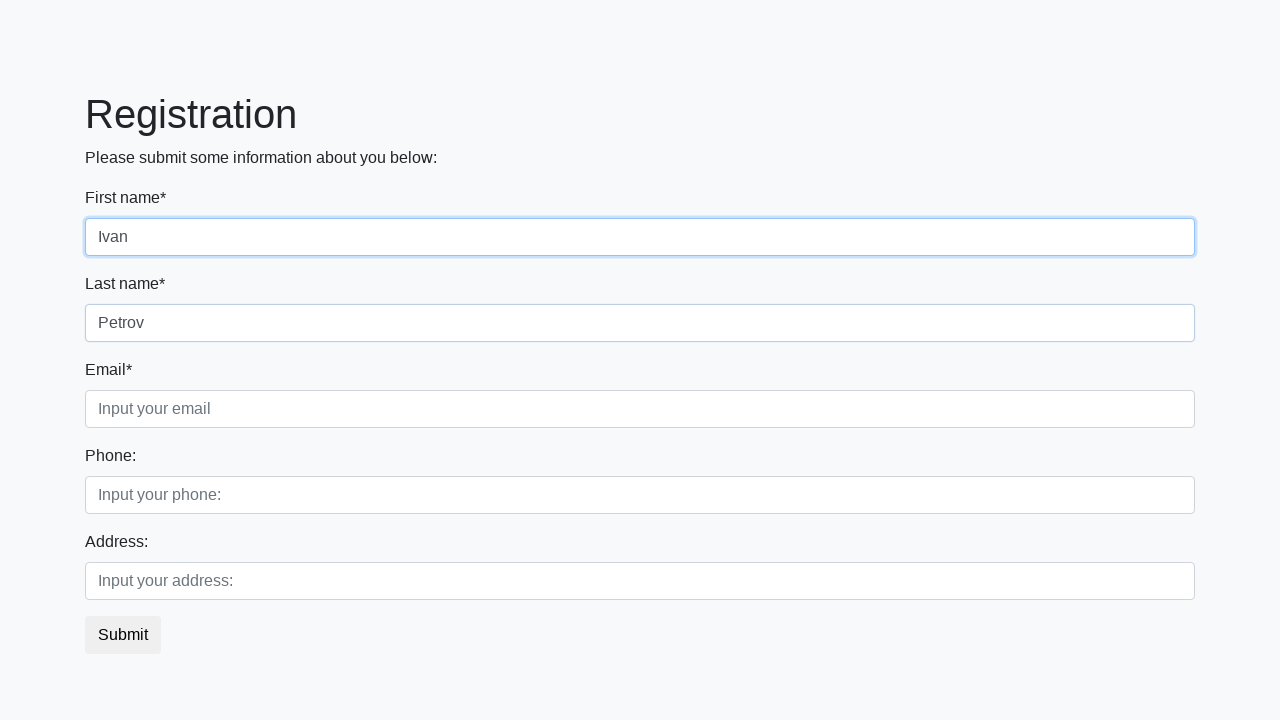

Filled email field with 'ivan.petrov@example.com' on .first_block input.form-control.third
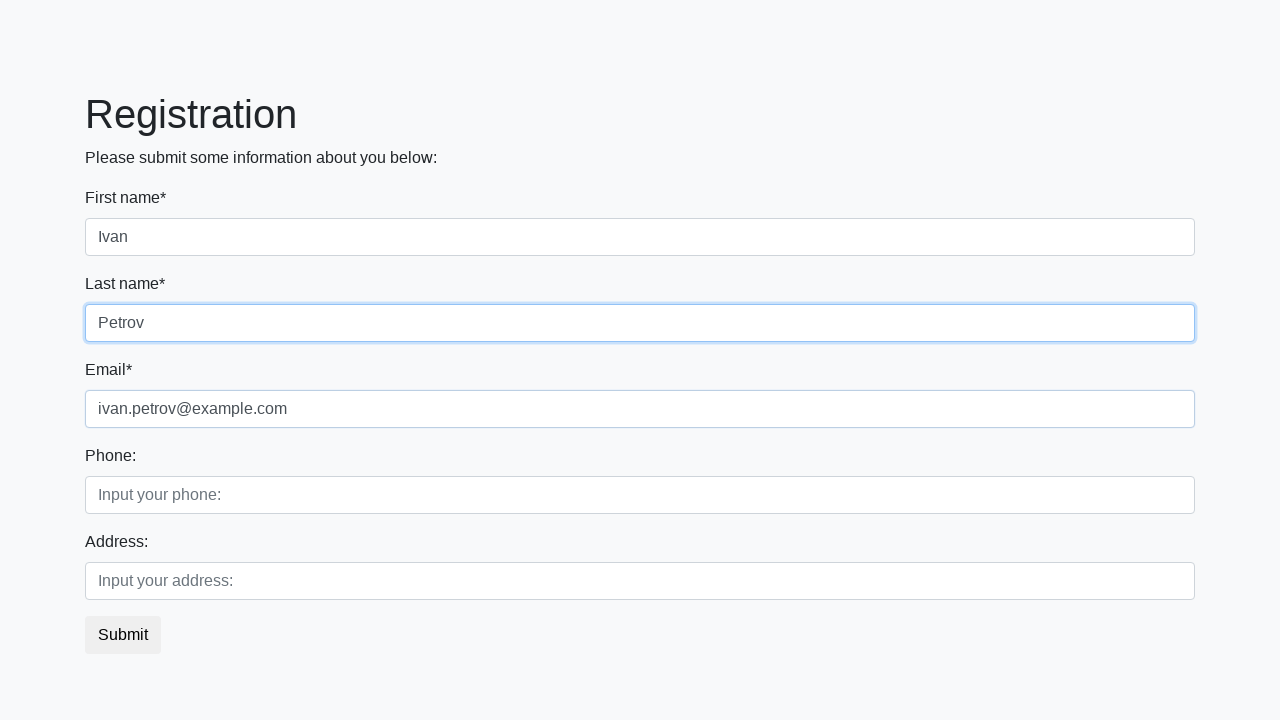

Clicked submit button to register at (123, 635) on button.btn
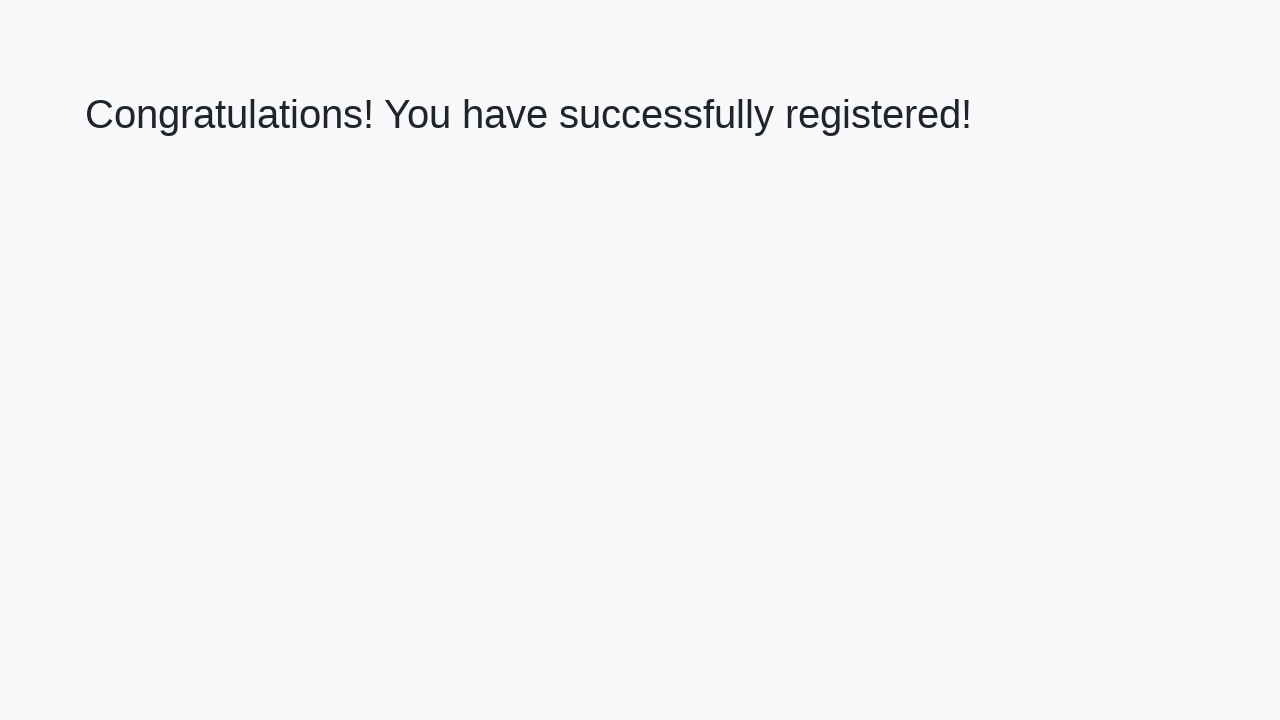

Success message heading loaded
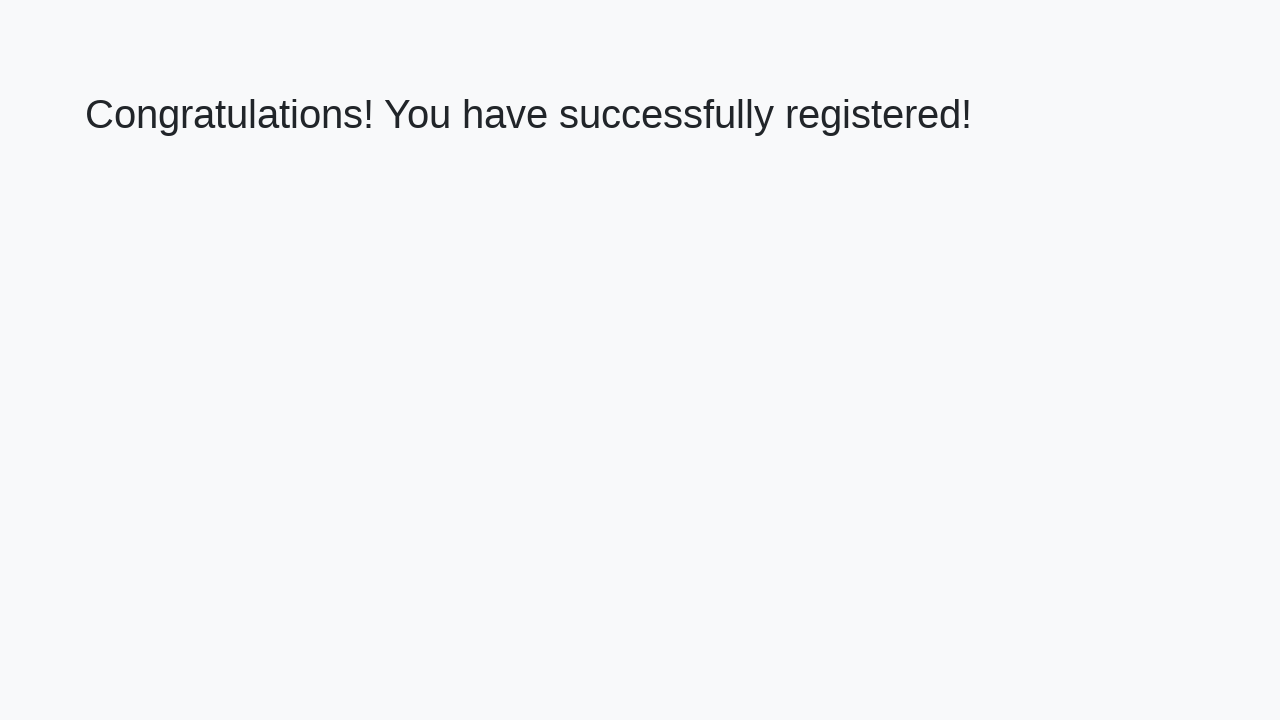

Retrieved success message text
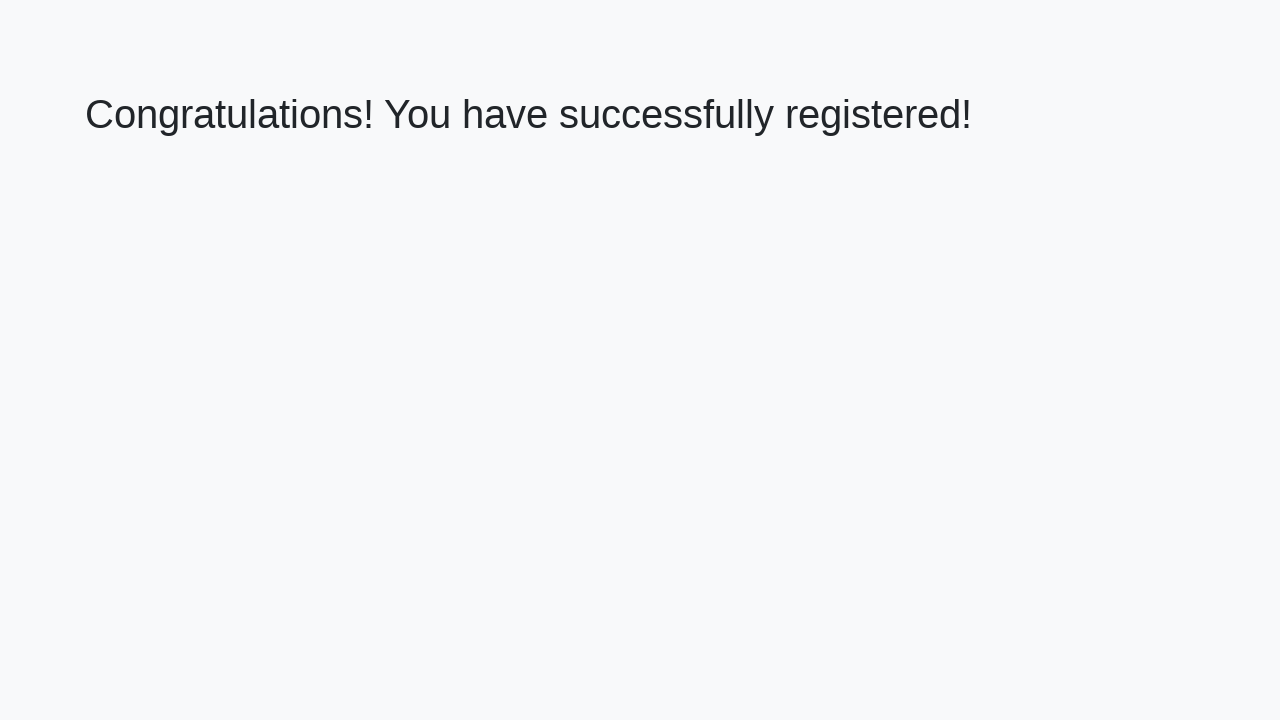

Verified successful registration message
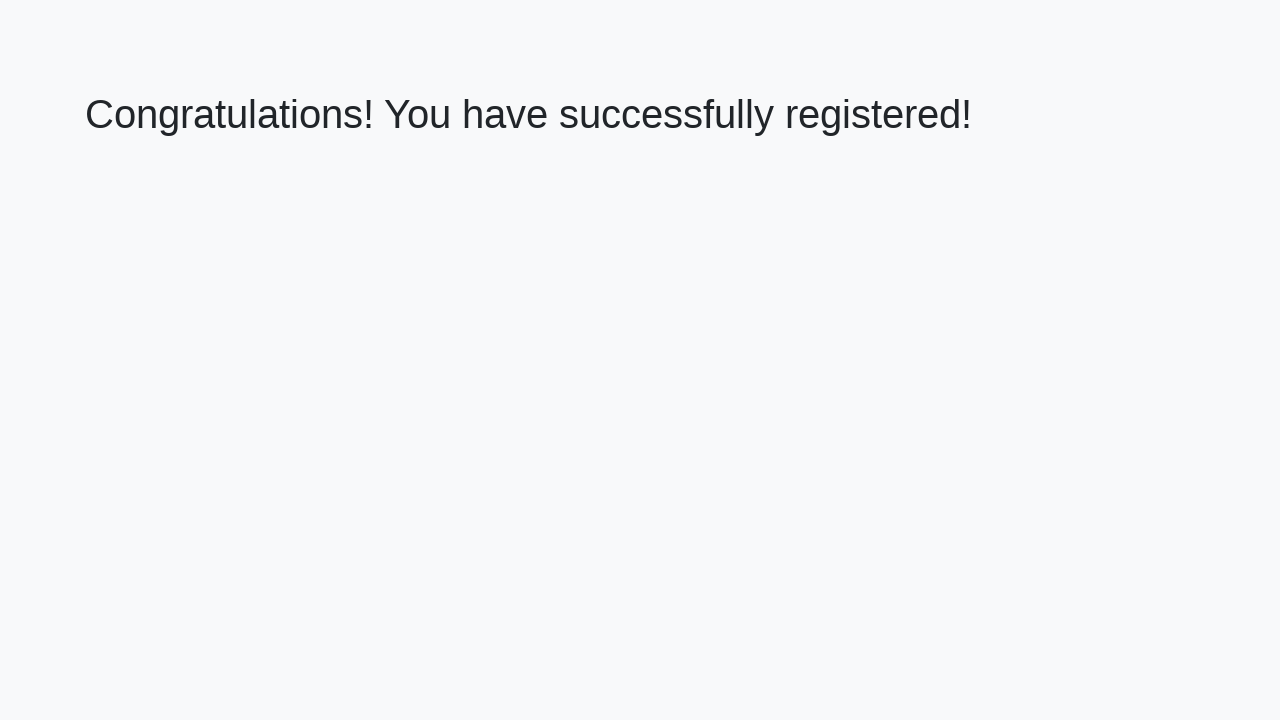

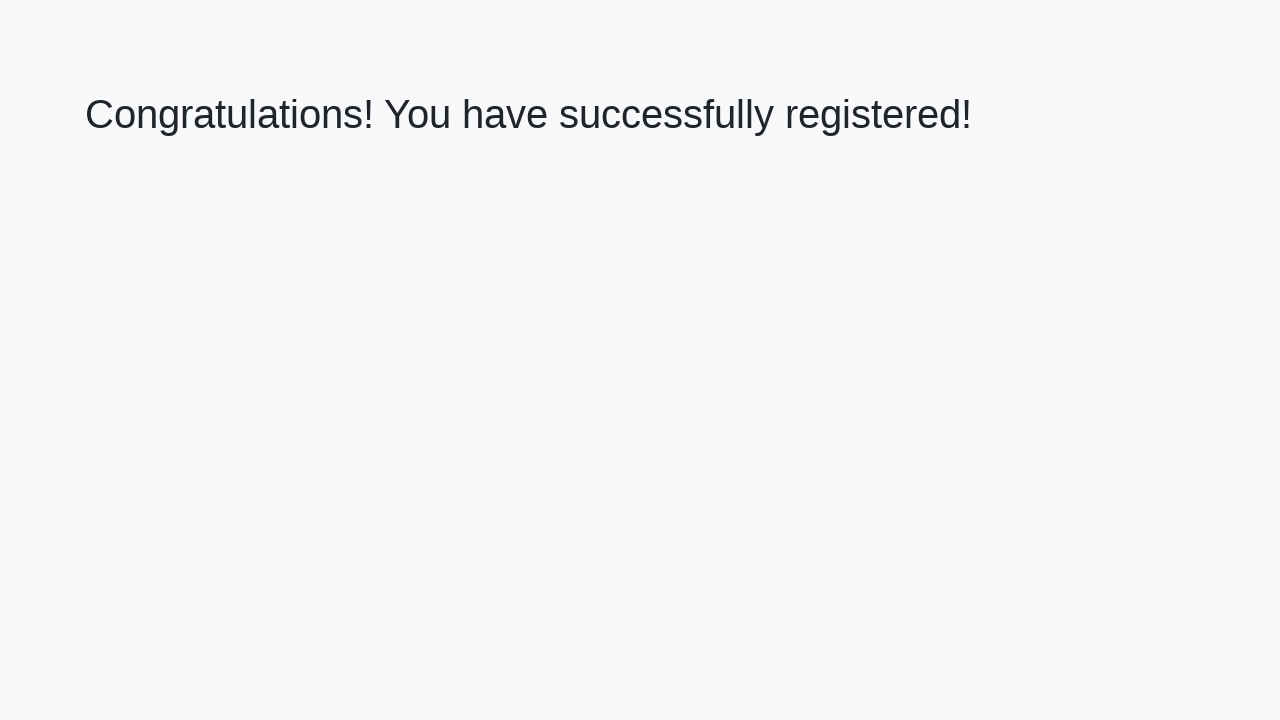